Tests deposit functionality by logging in as a customer, making a deposit, and verifying the balance updates correctly

Starting URL: https://www.globalsqa.com/angularJs-protractor/BankingProject/#/login

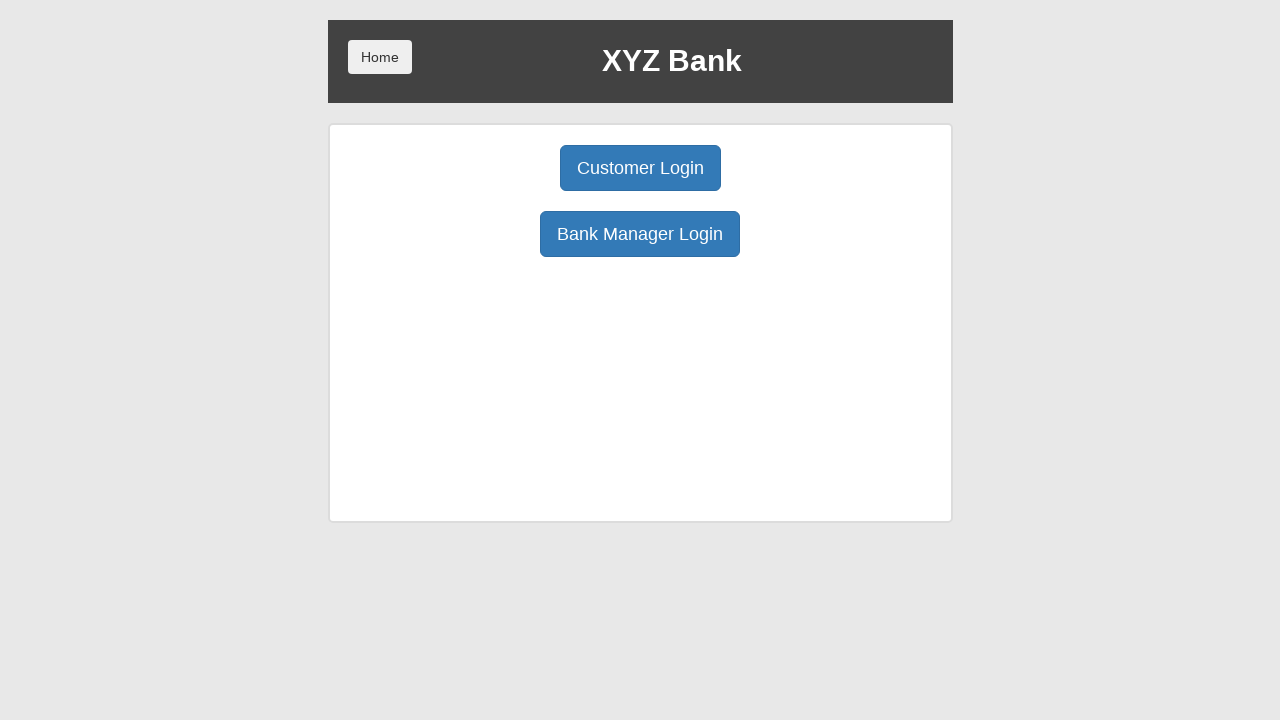

Clicked Customer Login button at (640, 168) on xpath=/html/body/div/div/div[2]/div/div[1]/div[1]/button
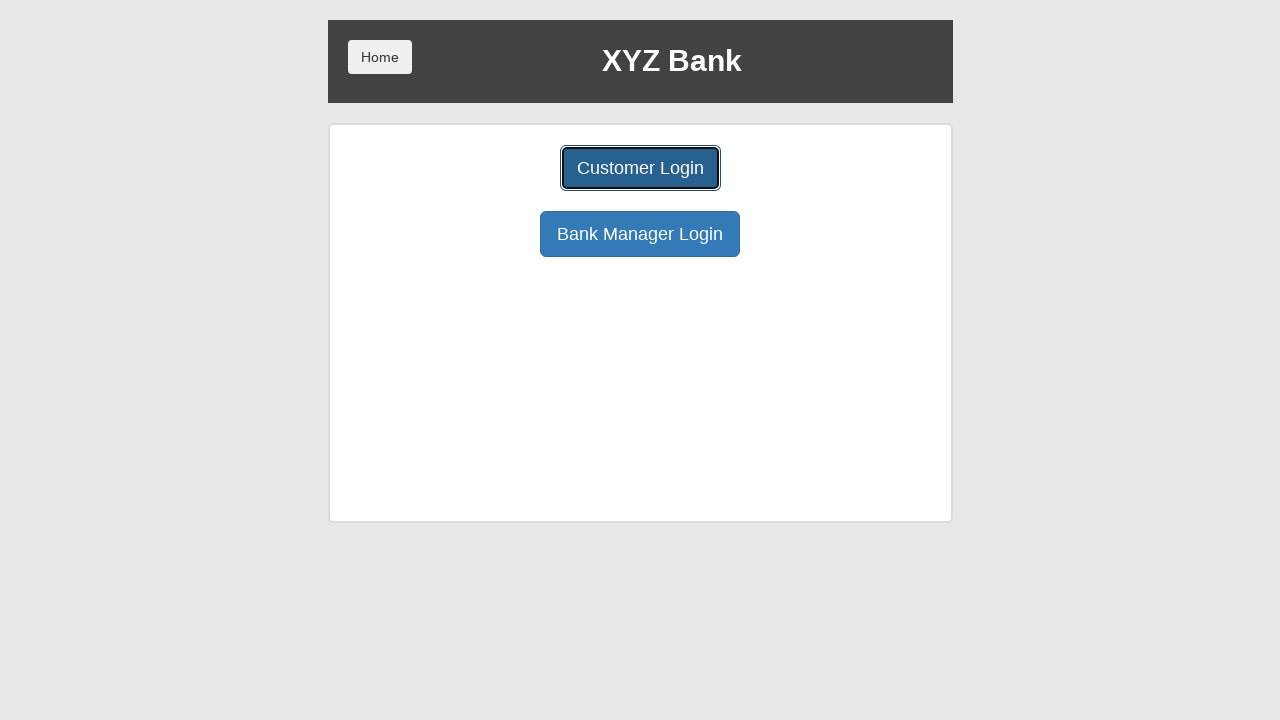

Selected Ron Weasly from customer dropdown on select[name='userSelect']
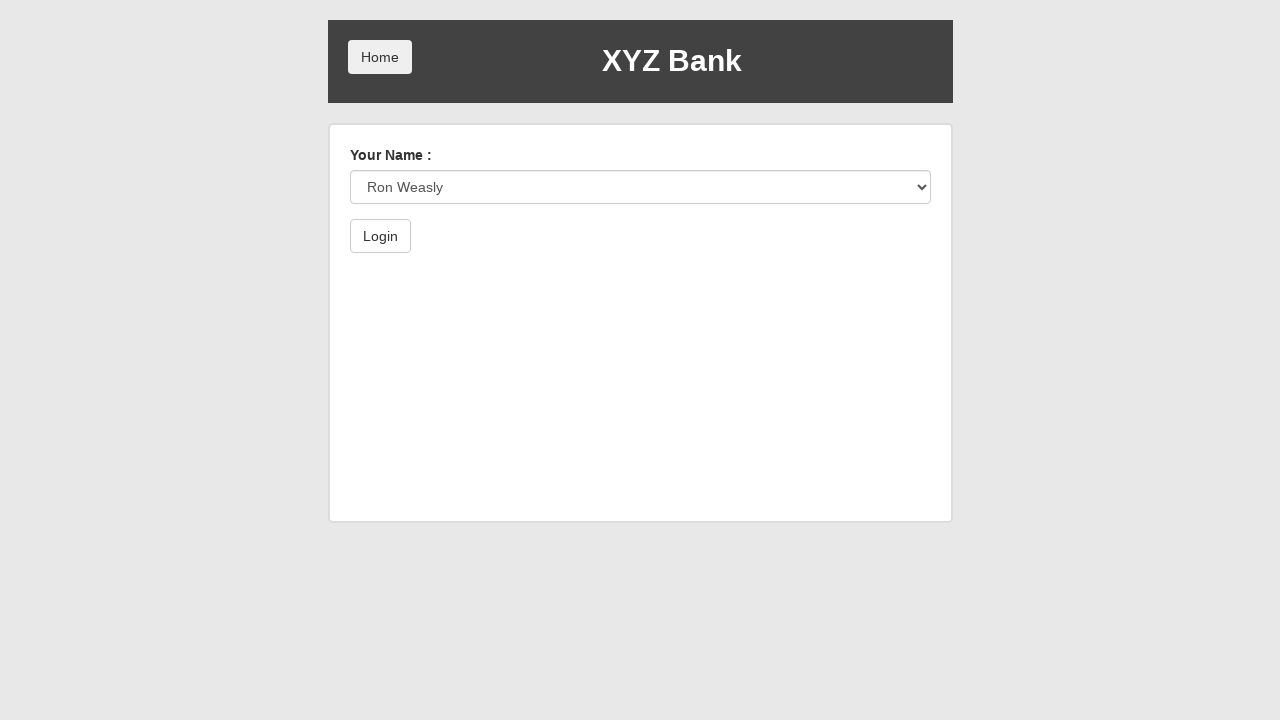

Clicked Login button to authenticate at (380, 236) on xpath=/html/body/div/div/div[2]/div/form/button
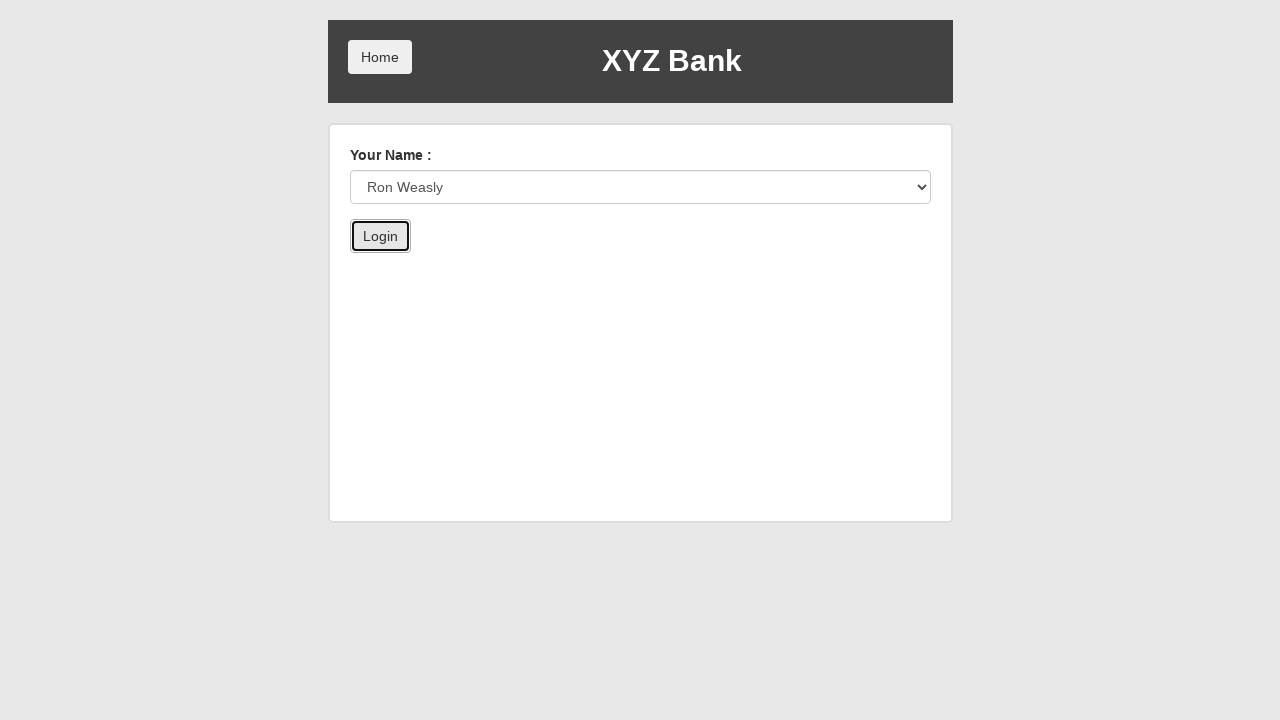

Retrieved current balance: 0
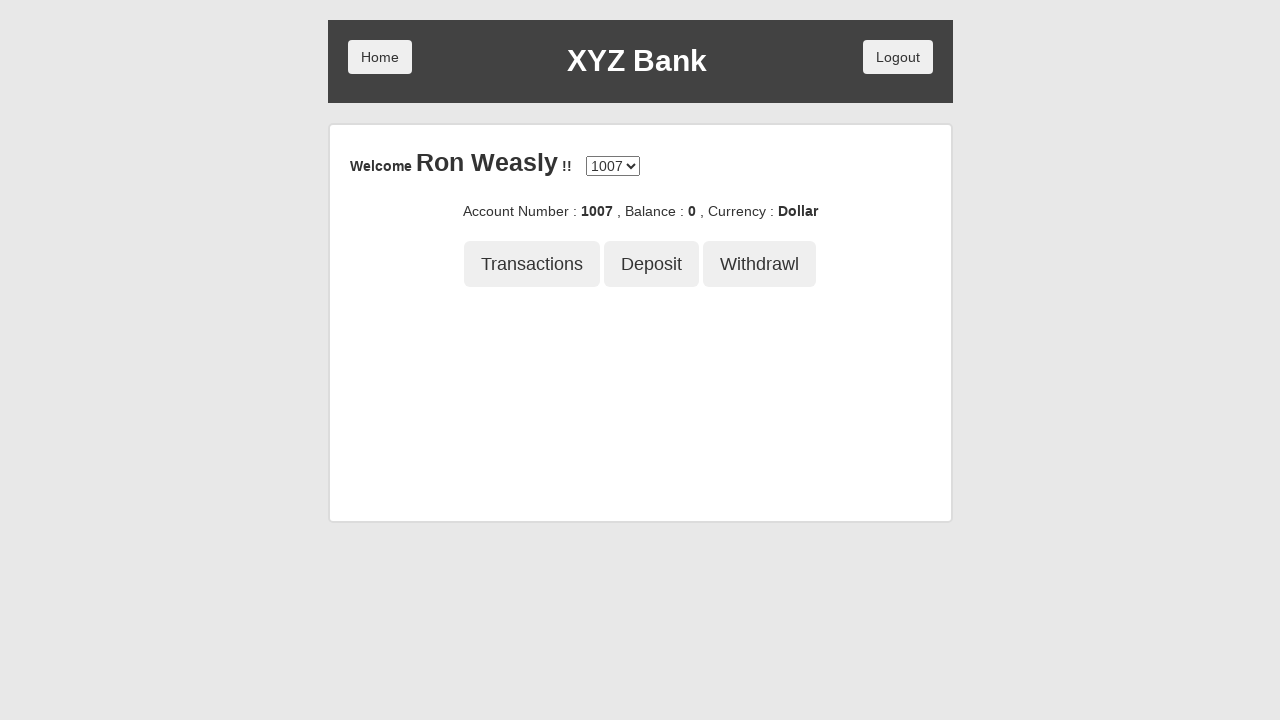

Clicked Deposit button at (652, 264) on xpath=/html/body/div/div/div[2]/div/div[3]/button[2]
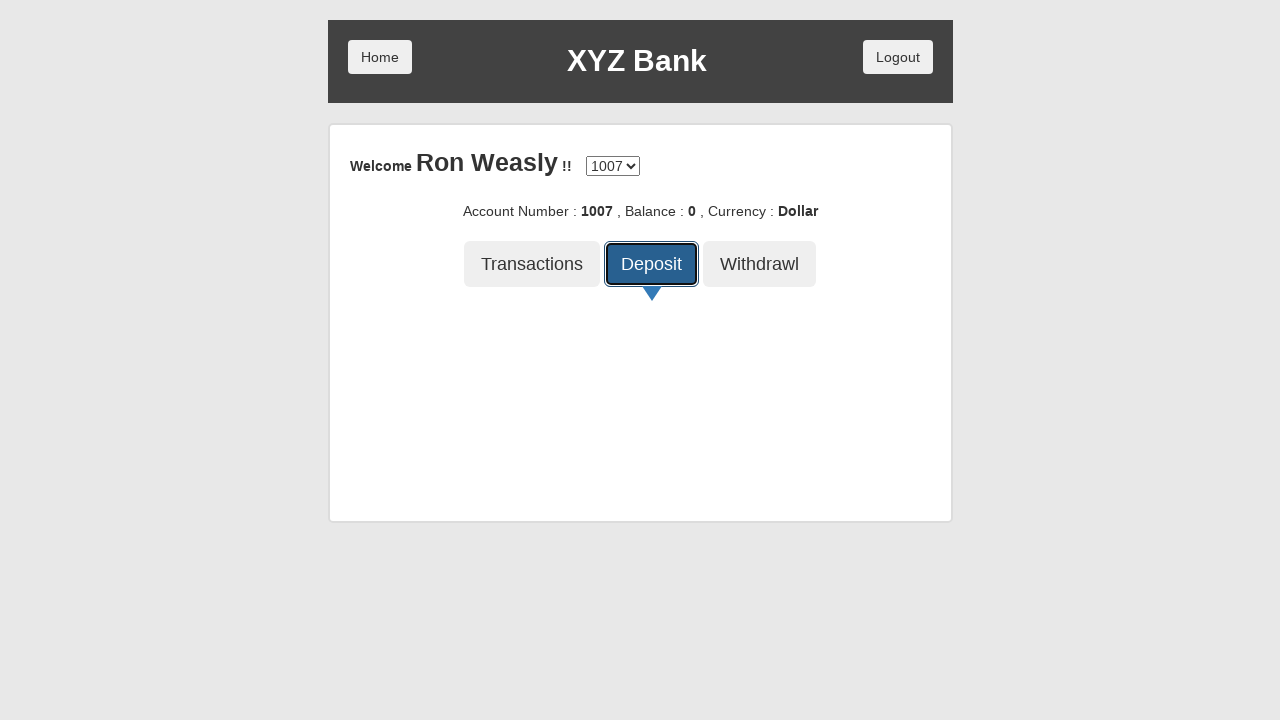

Entered deposit amount: 5000 on xpath=/html/body/div/div/div[2]/div/div[4]/div/form/div/input
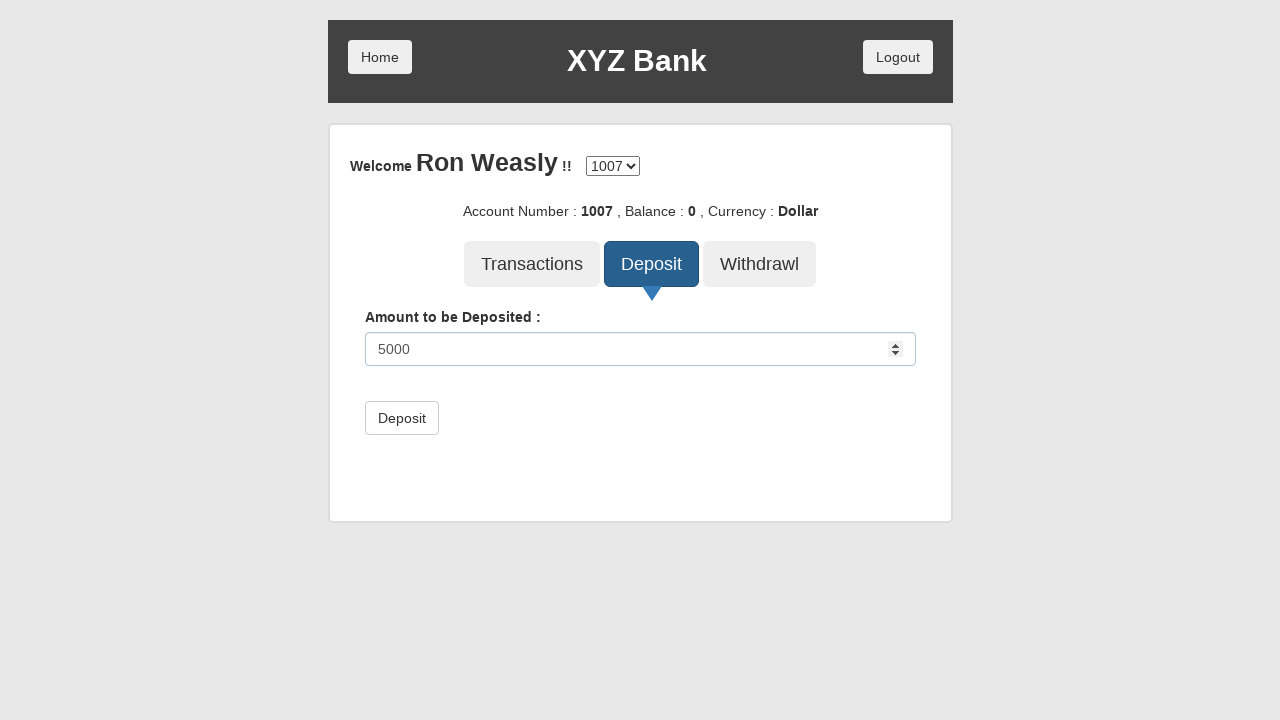

Submitted deposit form at (402, 418) on xpath=/html/body/div/div/div[2]/div/div[4]/div/form/button
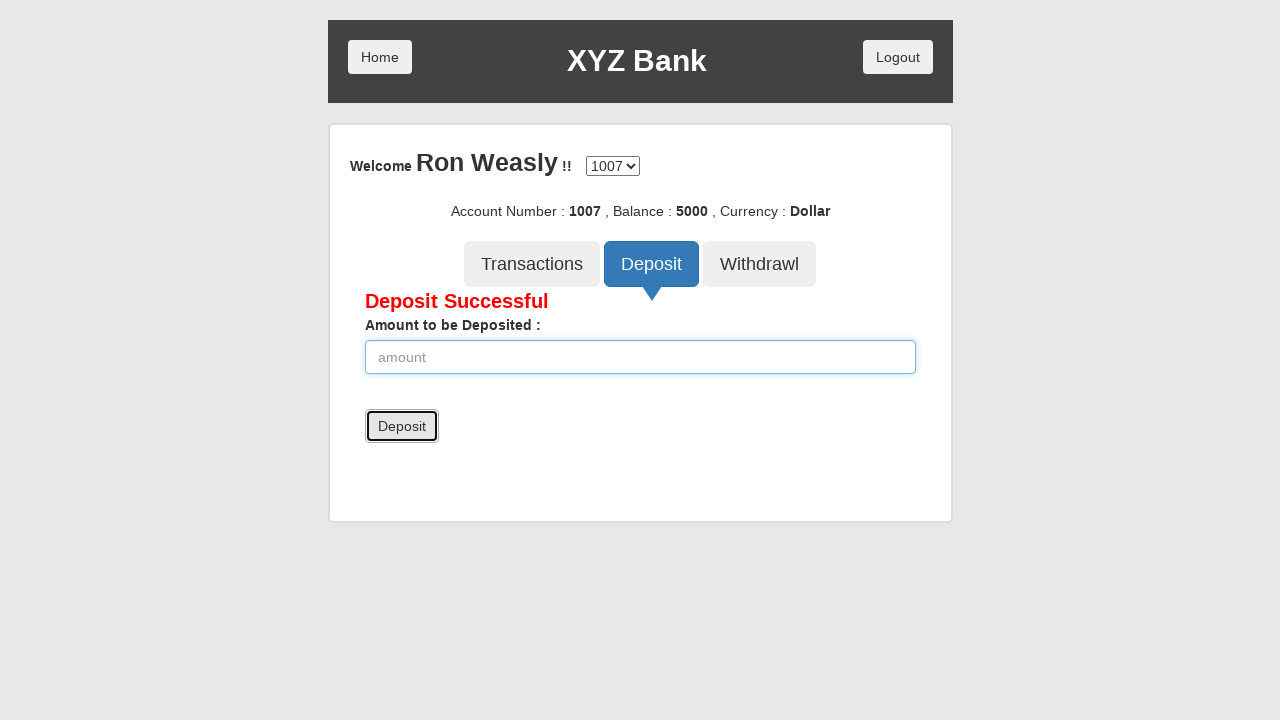

Retrieved success message: Deposit Successful
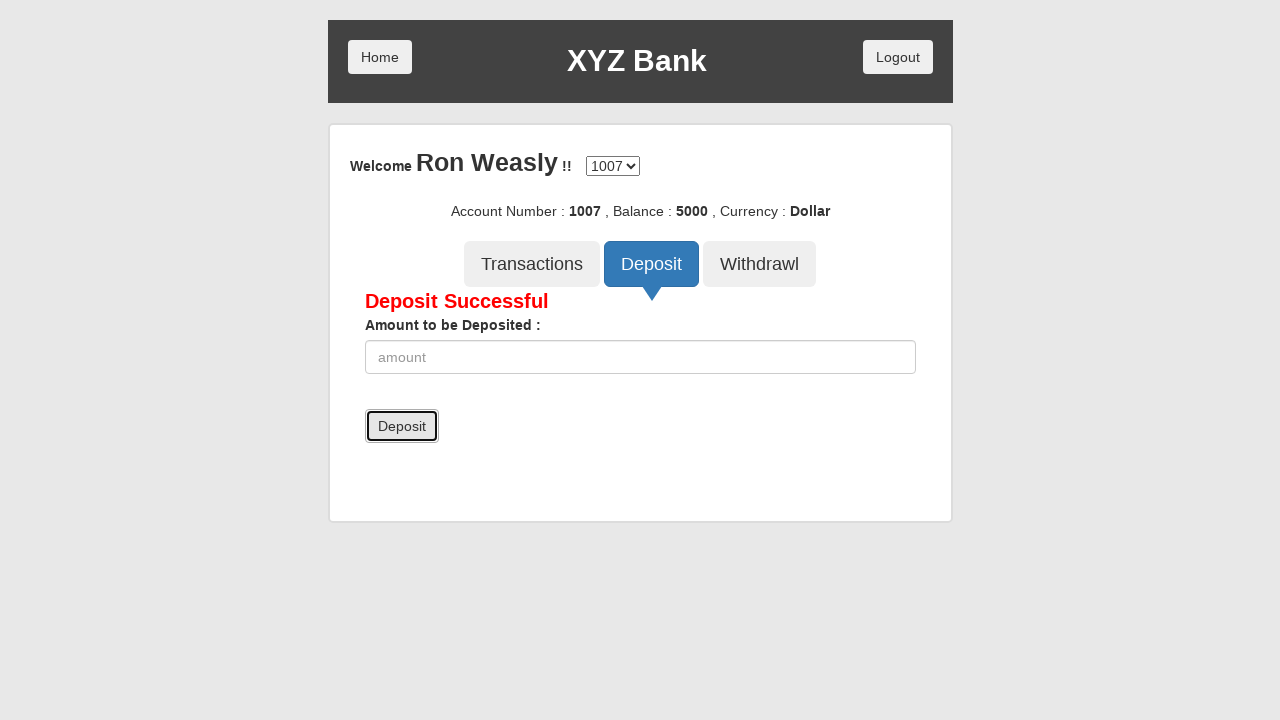

Verified success message equals 'Deposit Successful'
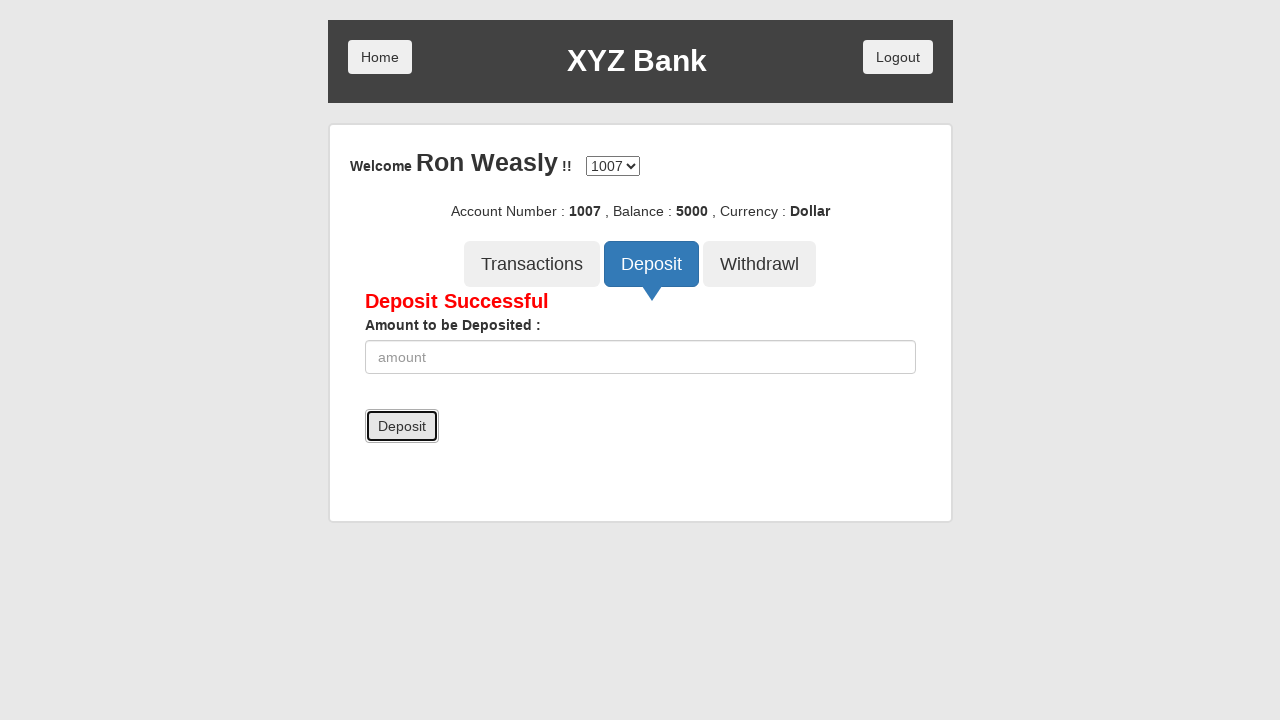

Retrieved updated balance after deposit: 5000
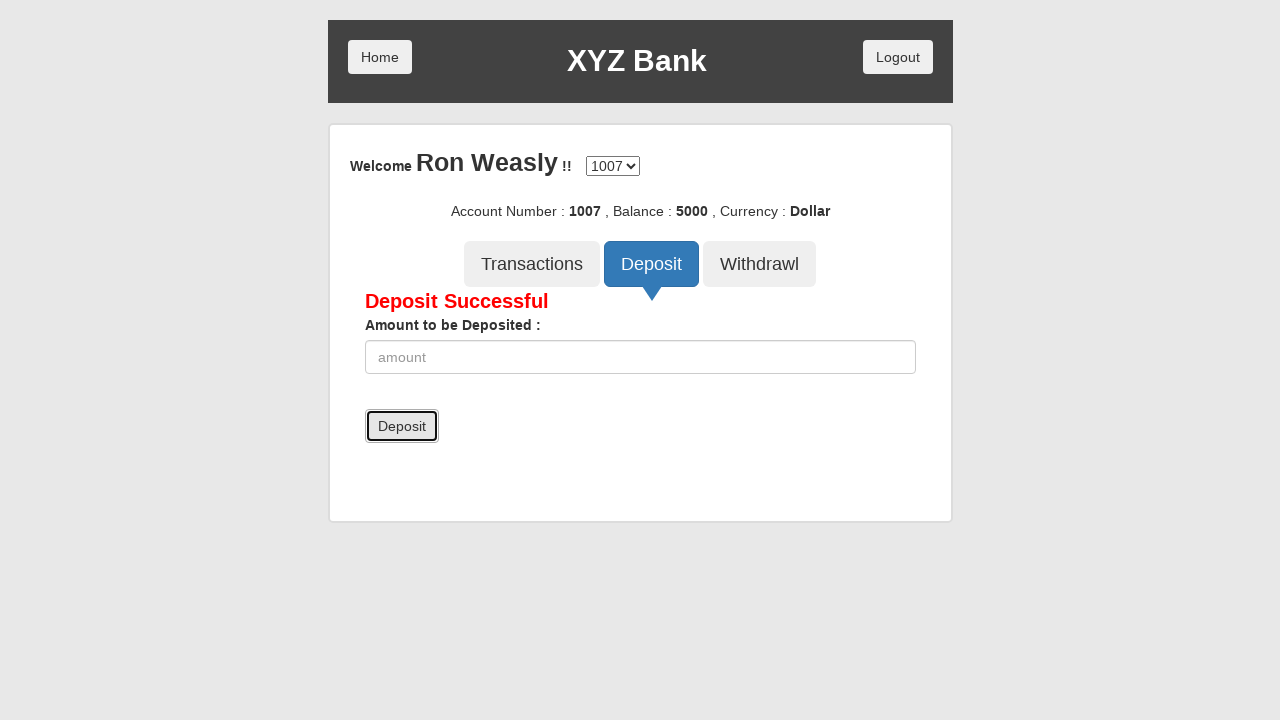

Verified balance updated correctly: 0 + 5000 = 5000
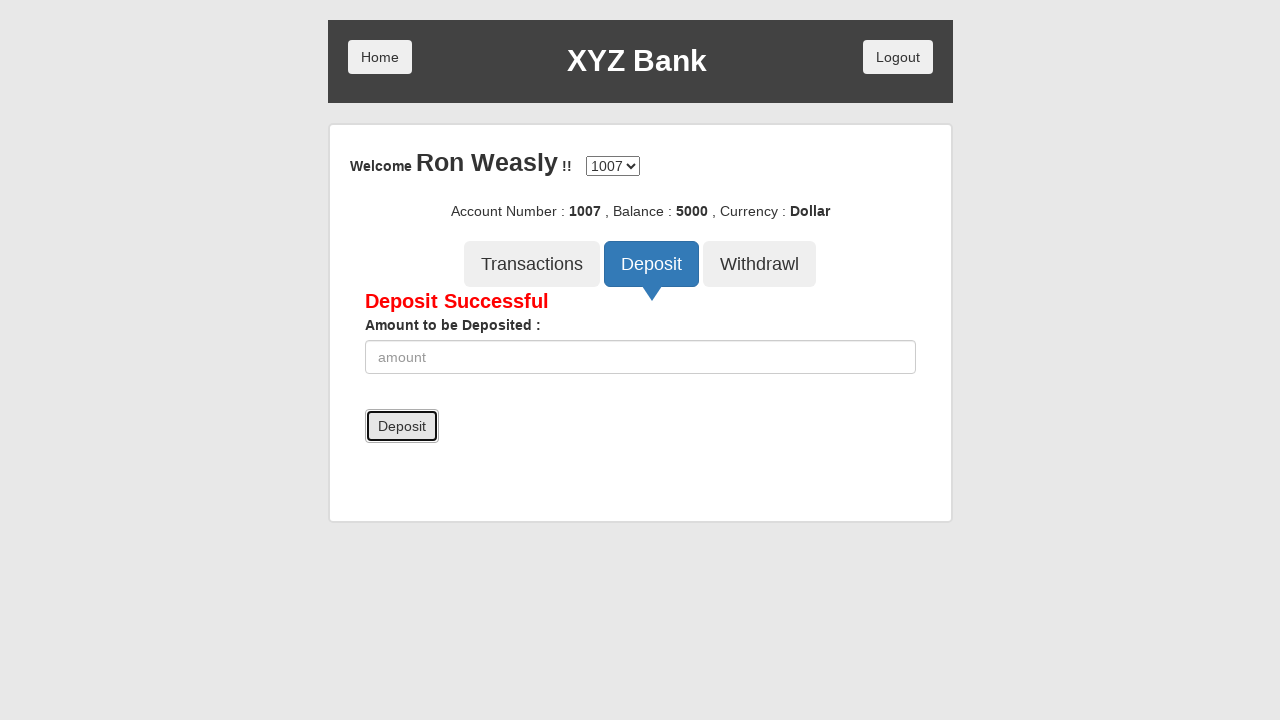

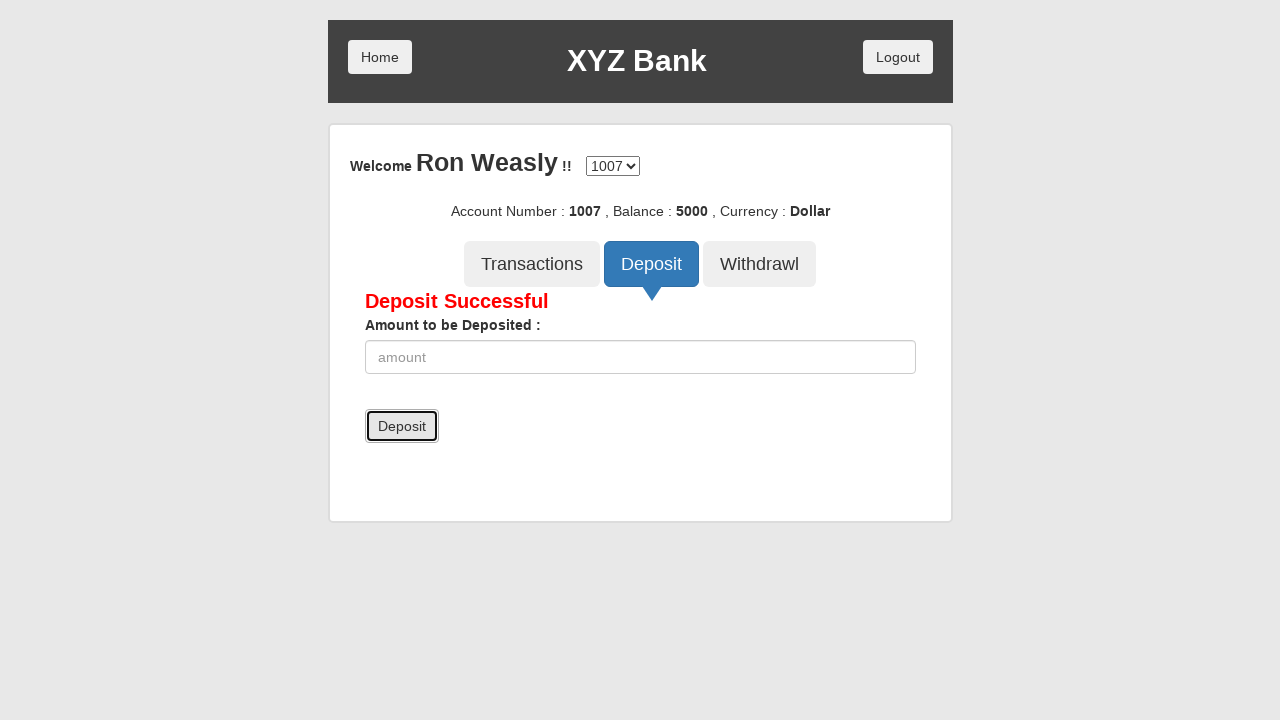